Tests form filling and navigation on a dummy automation practice website by entering text in firstname field and clicking various links

Starting URL: https://automationbysqatools.blogspot.com/2021/05/dummy-website.html

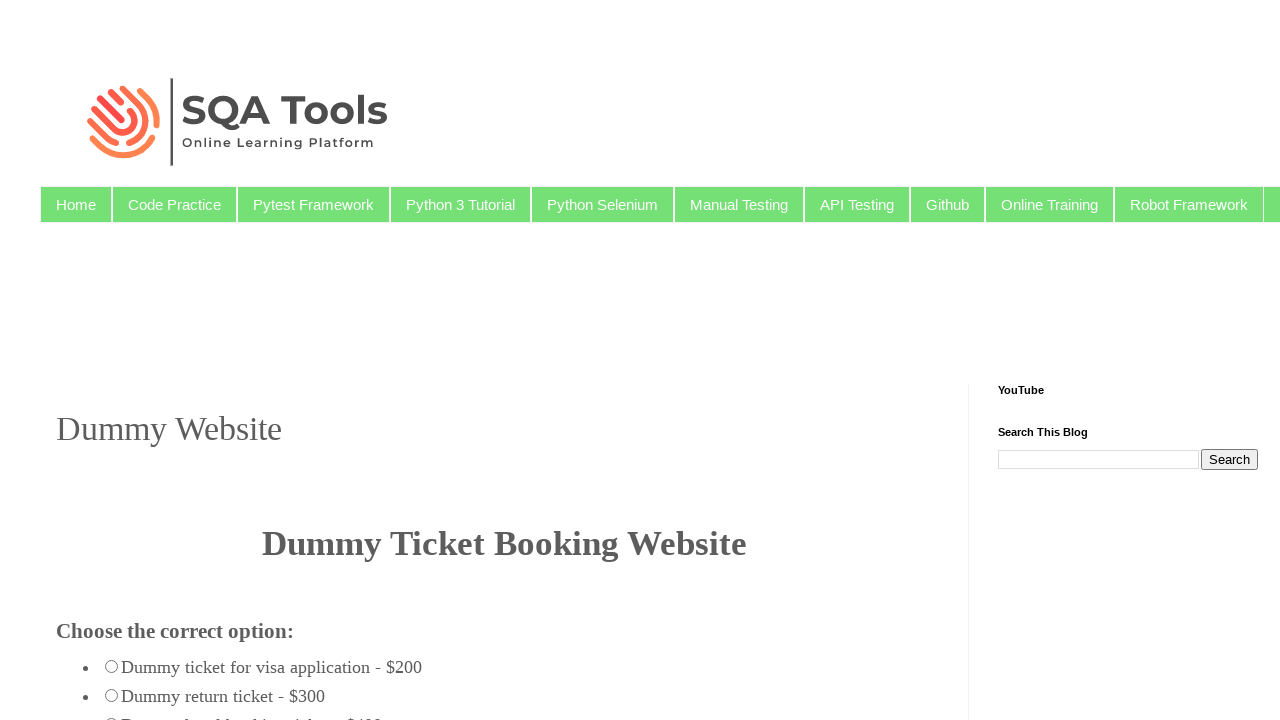

Navigated to dummy automation practice website
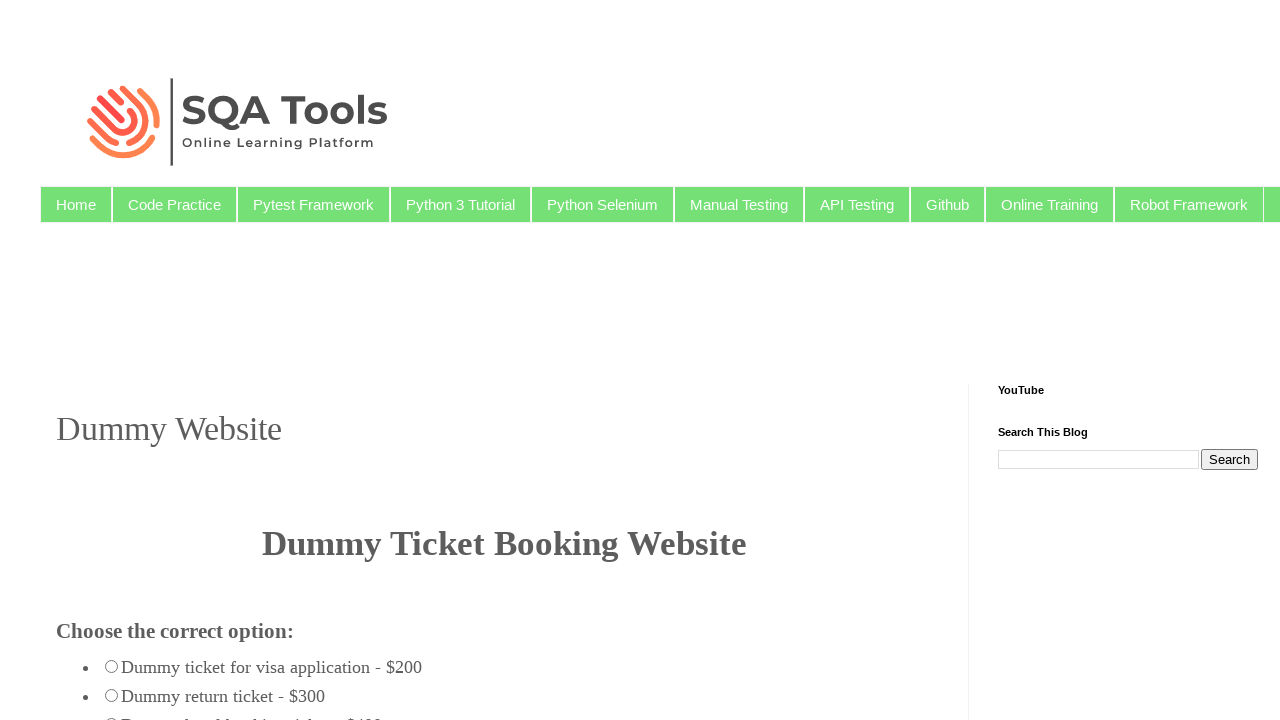

Filled firstname field with 'Subhashree' on input[name='firstname']
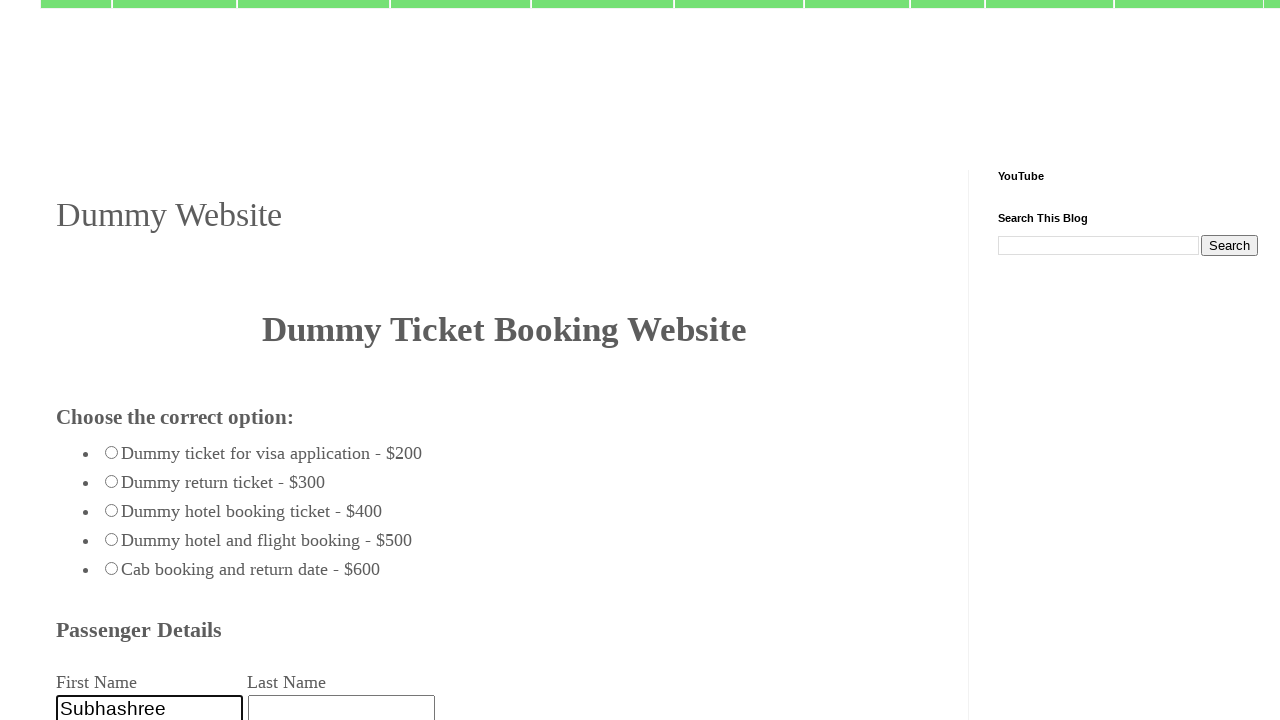

Filled firstname field with 'RAMESH' (replaced previous entry) on input[name='firstname']
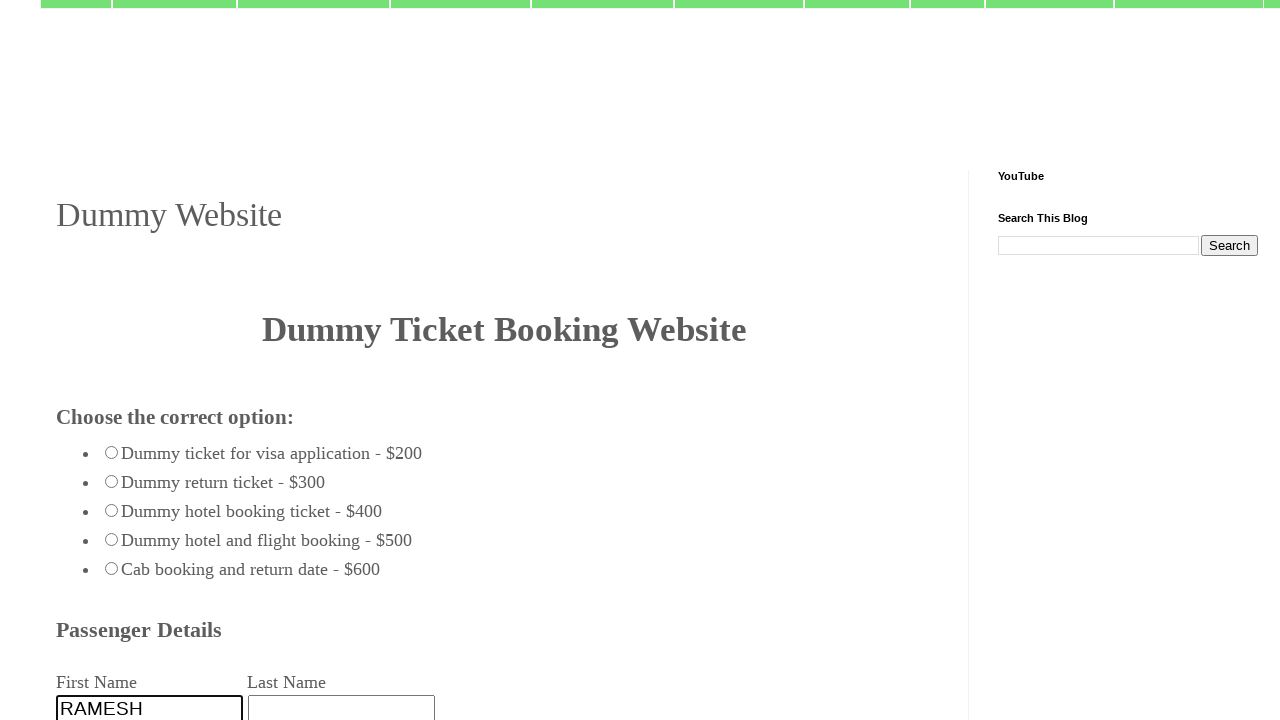

Clicked on Pytest Framework link at (314, 18) on text=Pytest Framework
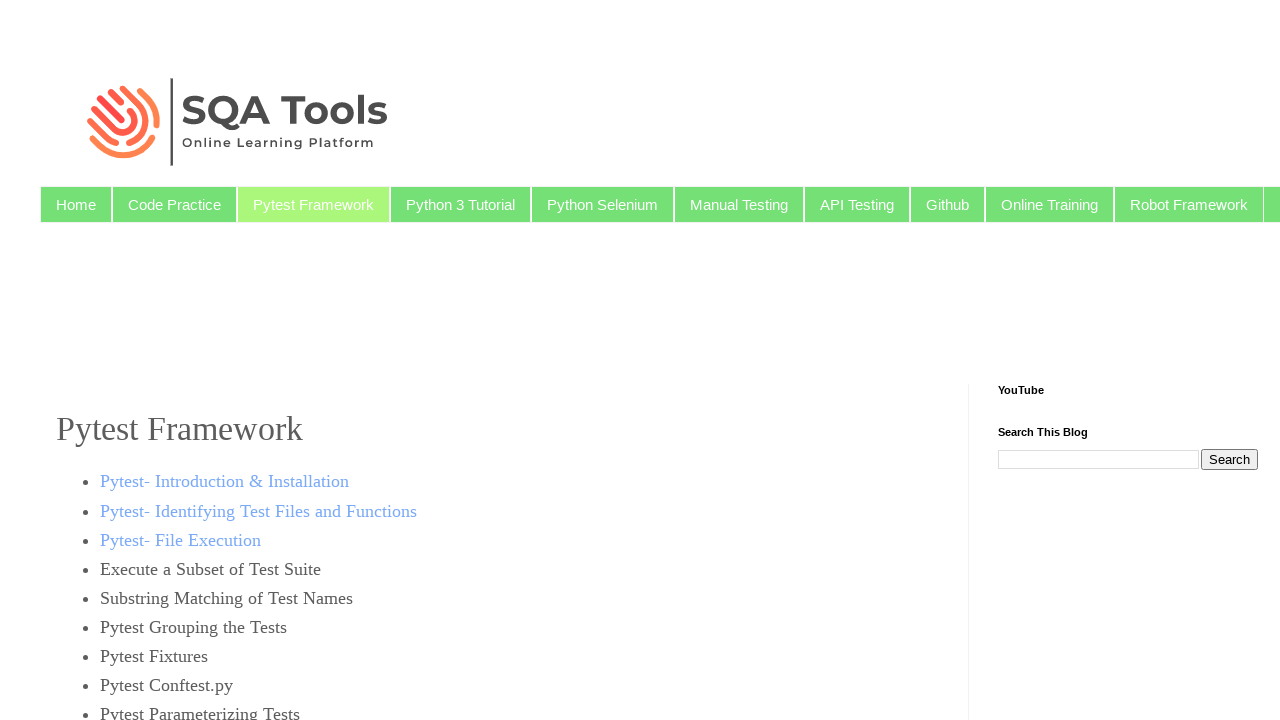

Clicked on API link at (857, 204) on a:has-text('API')
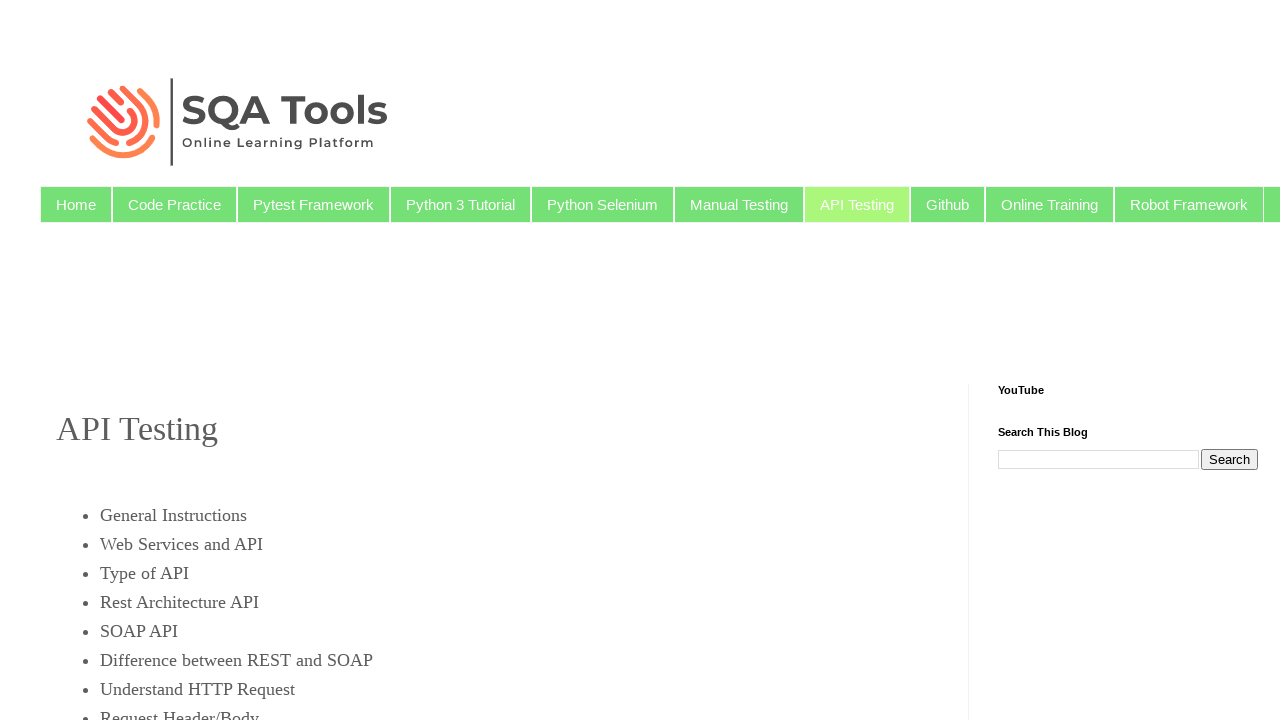

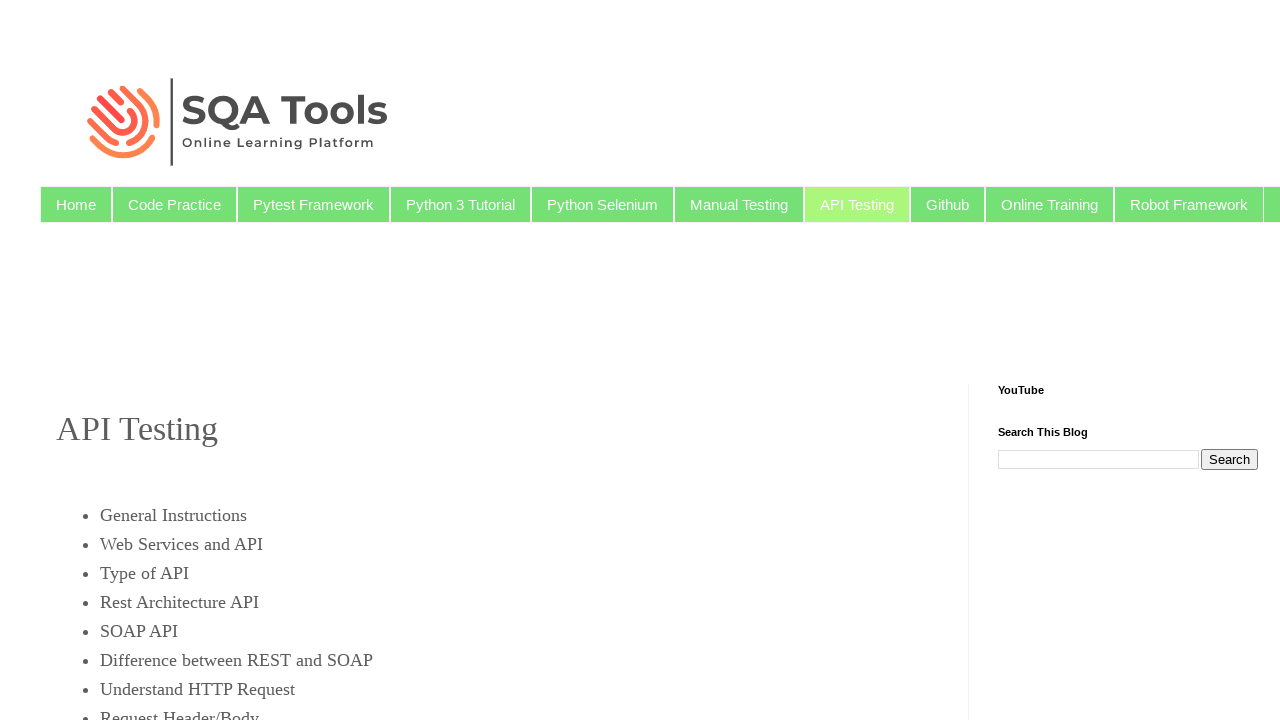